Tests an e-commerce grocery website by searching for products containing "ca", verifying product counts, adding items to cart by clicking buttons, and checking the logo text displays "GREENKART".

Starting URL: https://rahulshettyacademy.com/seleniumPractise/#/

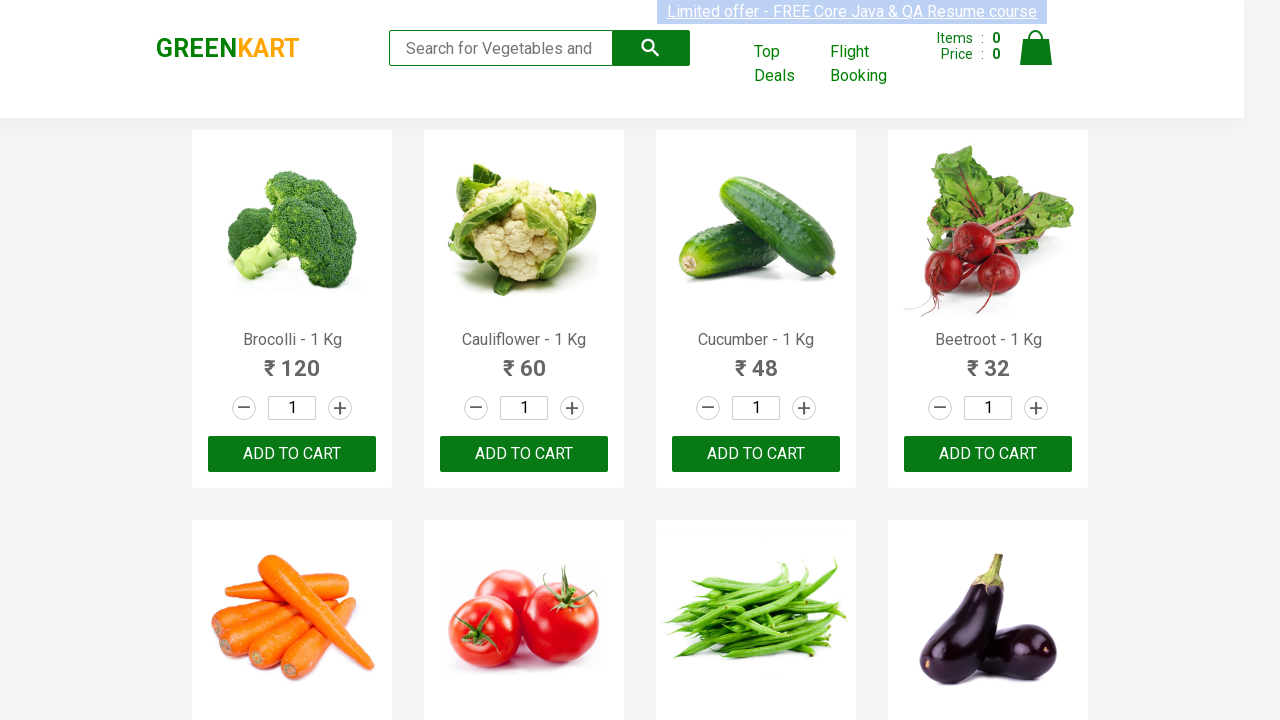

Filled search box with 'ca' on .search-keyword
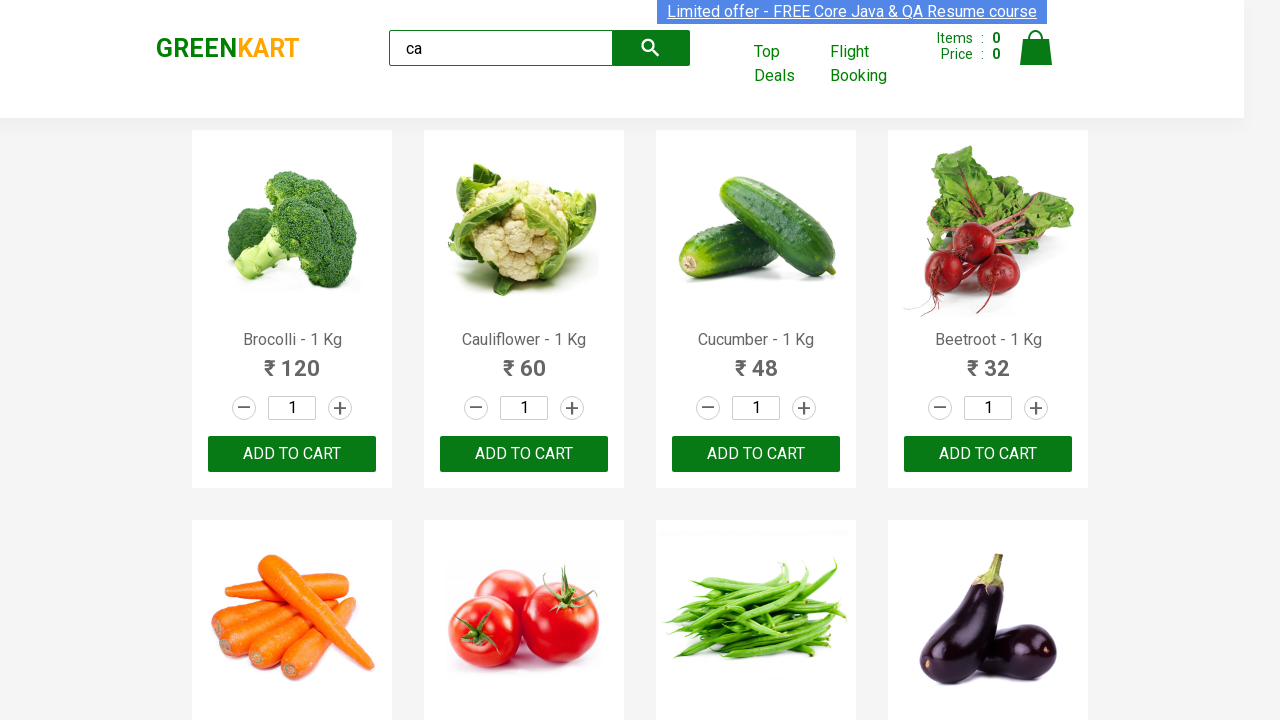

Waited 2000ms for search results to load
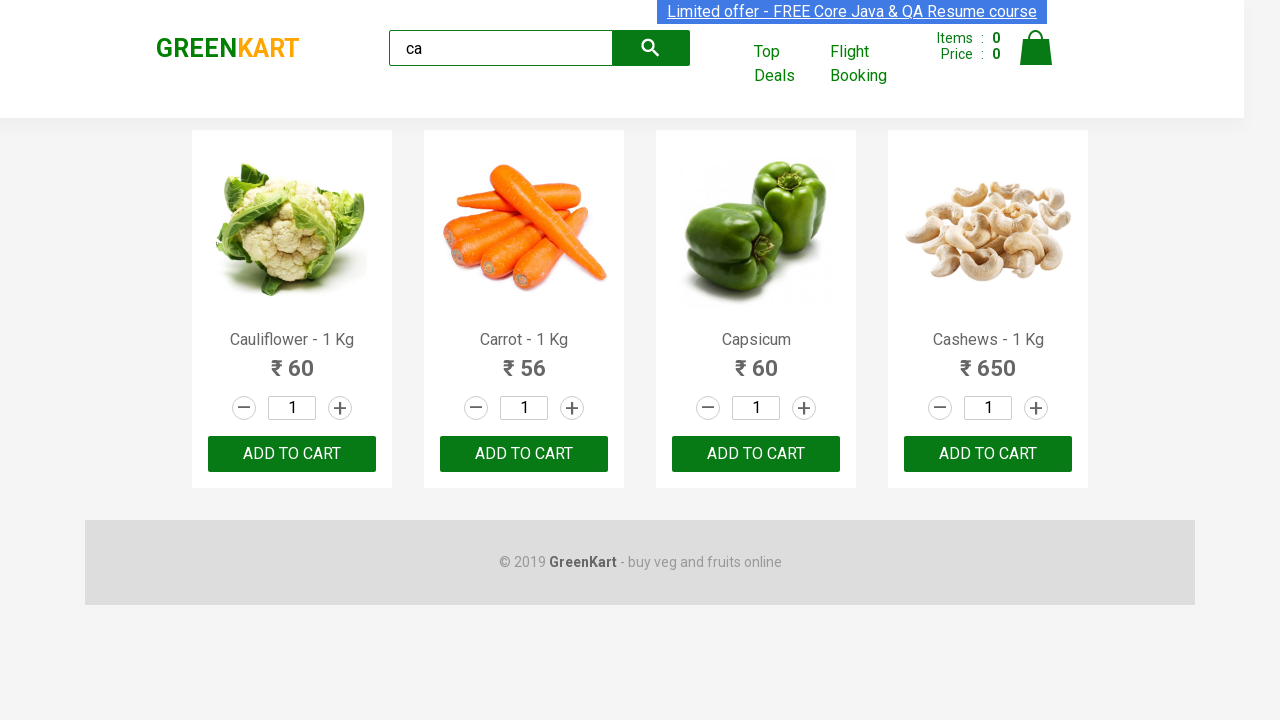

Verified product elements are present
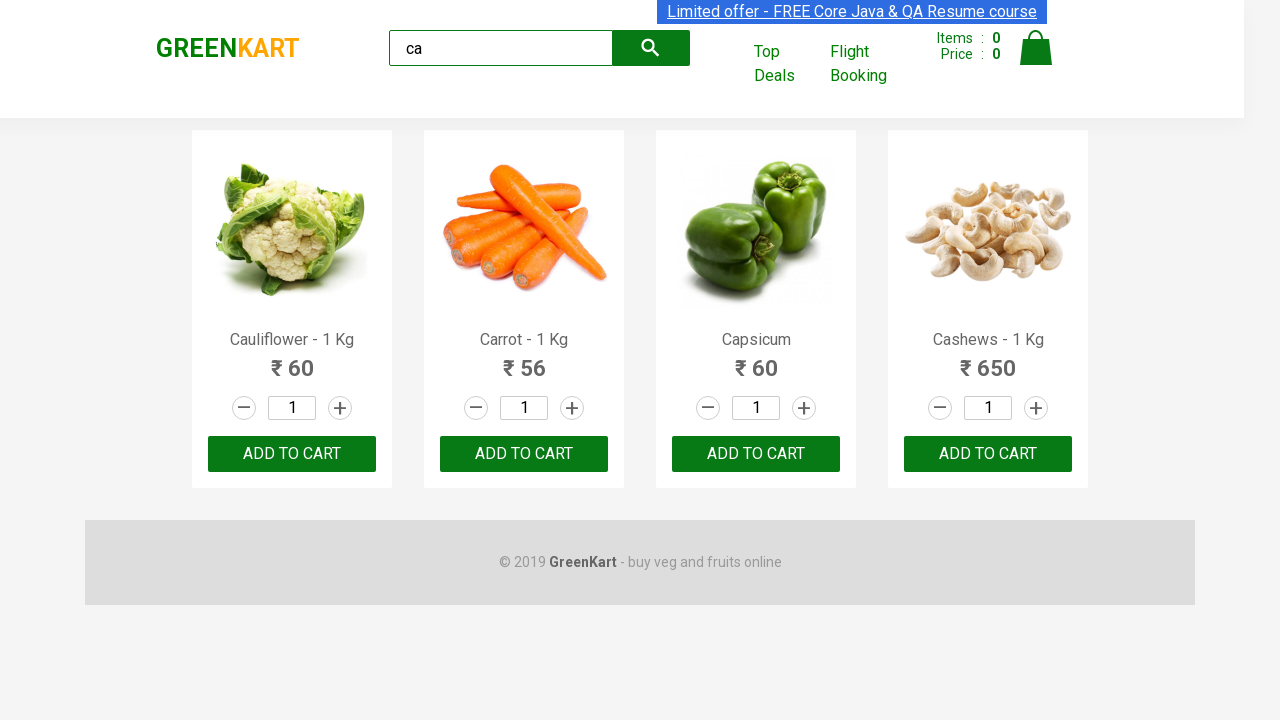

Clicked ADD TO CART button on 3rd product at (756, 454) on :nth-child(3) > .product-action > button
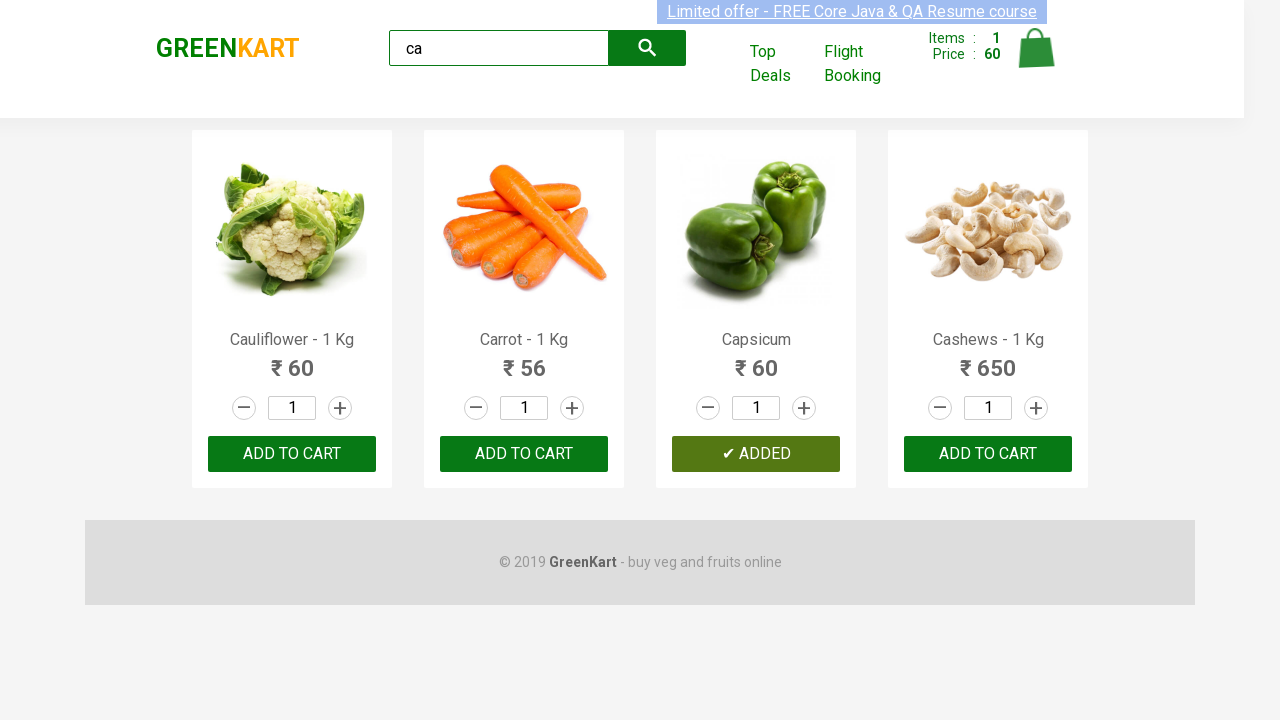

Clicked ADD TO CART button on product at index 2 at (756, 454) on .products .product >> nth=2 >> button:has-text('ADD TO CART')
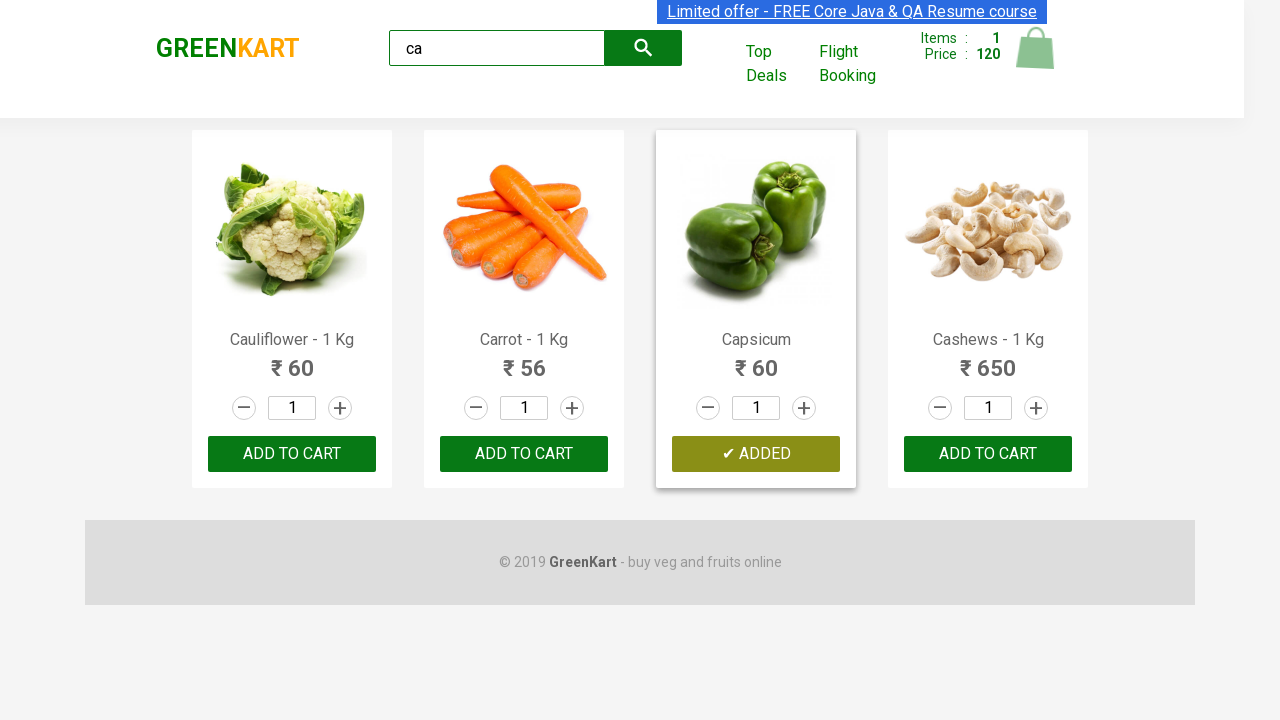

Found 4 products in search results
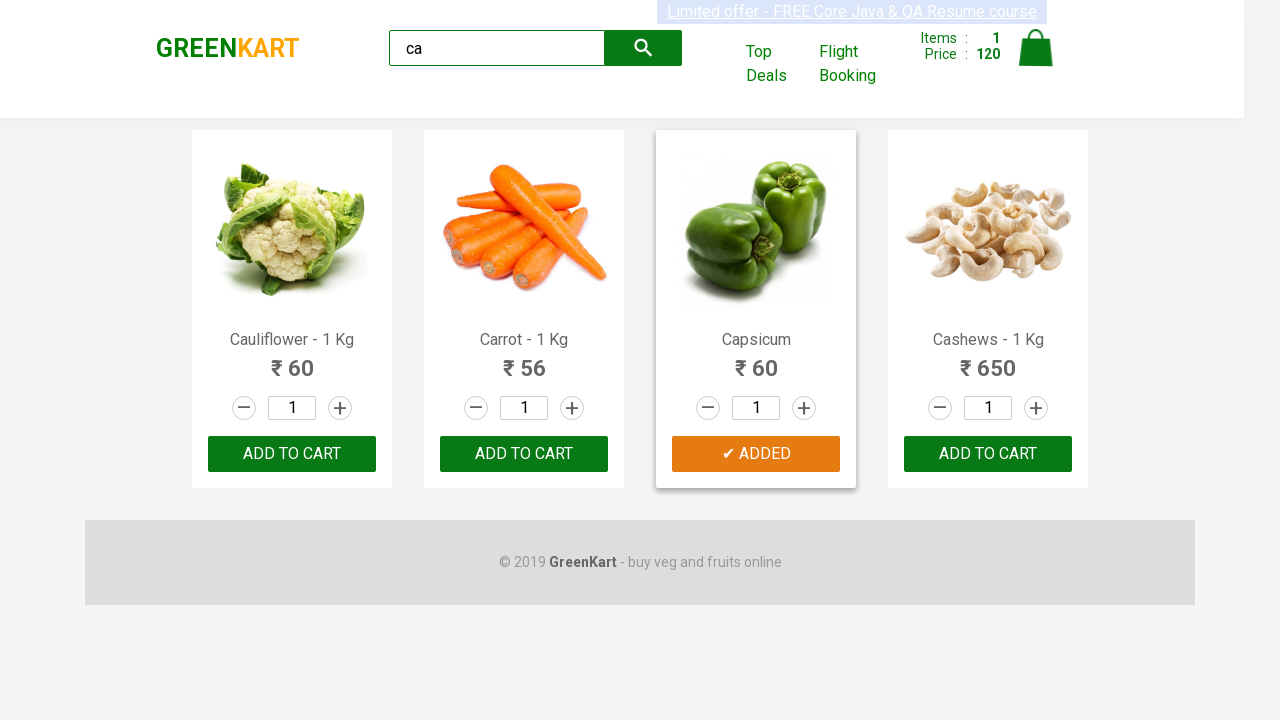

Found and clicked ADD TO CART for Cashews product at index 3 at (988, 454) on .products .product >> nth=3 >> button
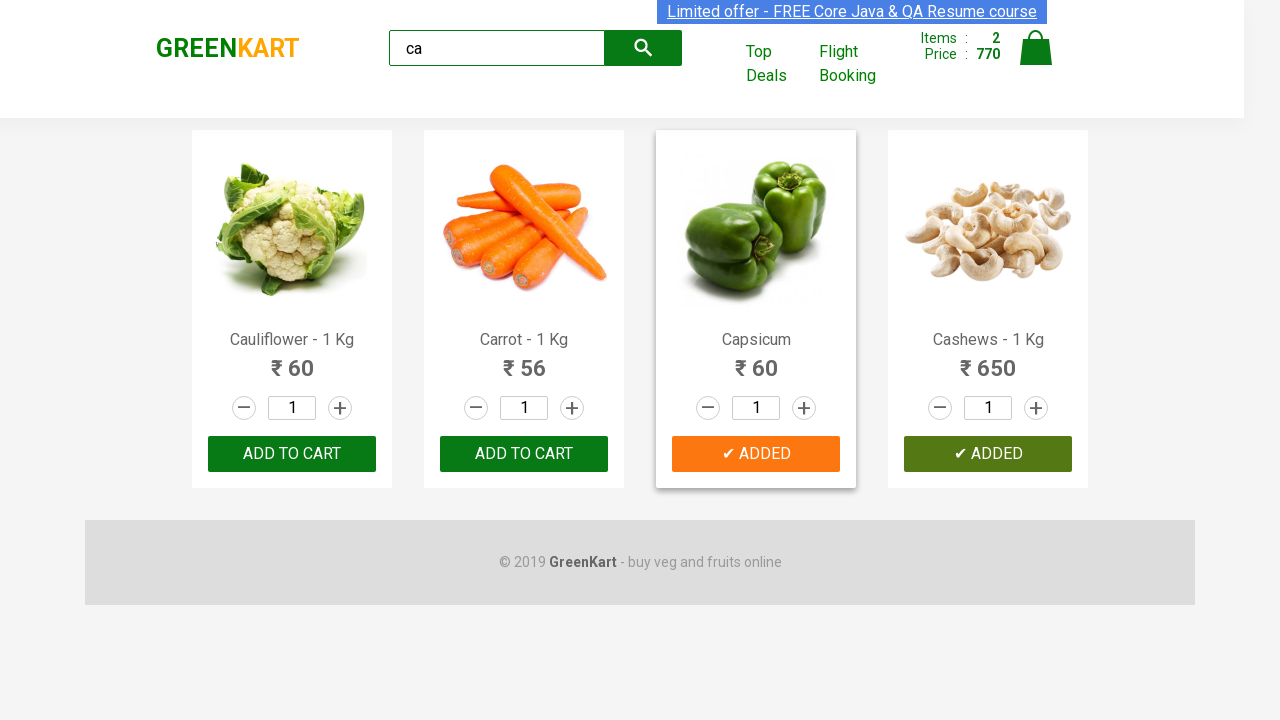

Verified logo text displays 'GREENKART'
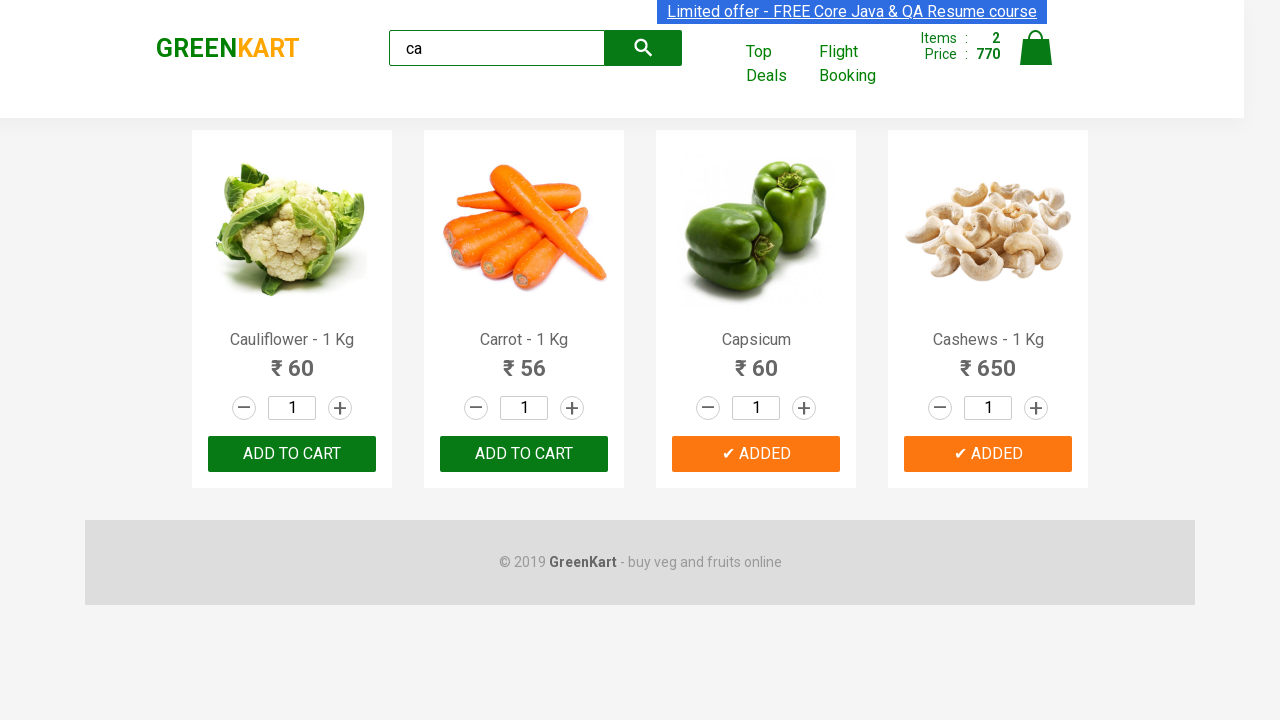

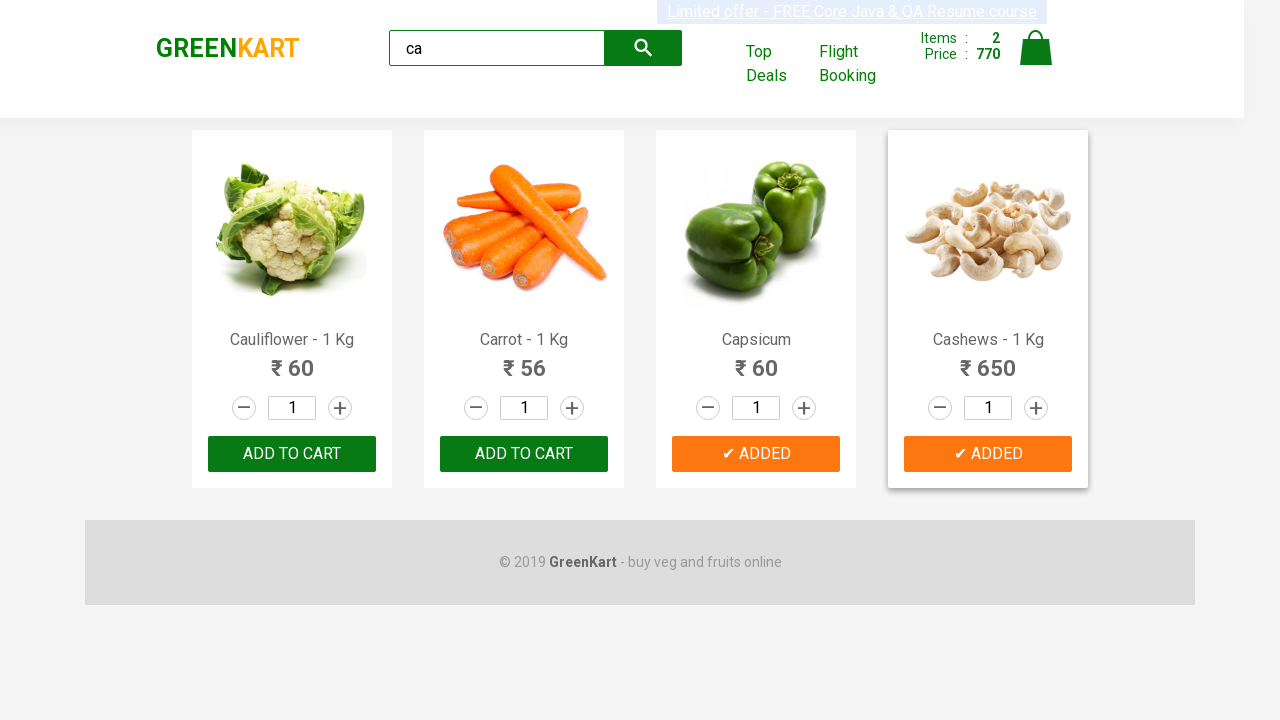